Tests form interaction by selecting a radio button for gender (Female) and checking multiple checkboxes for hobbies (Cricket and Hockey)

Starting URL: https://demo.automationtesting.in/Register.html

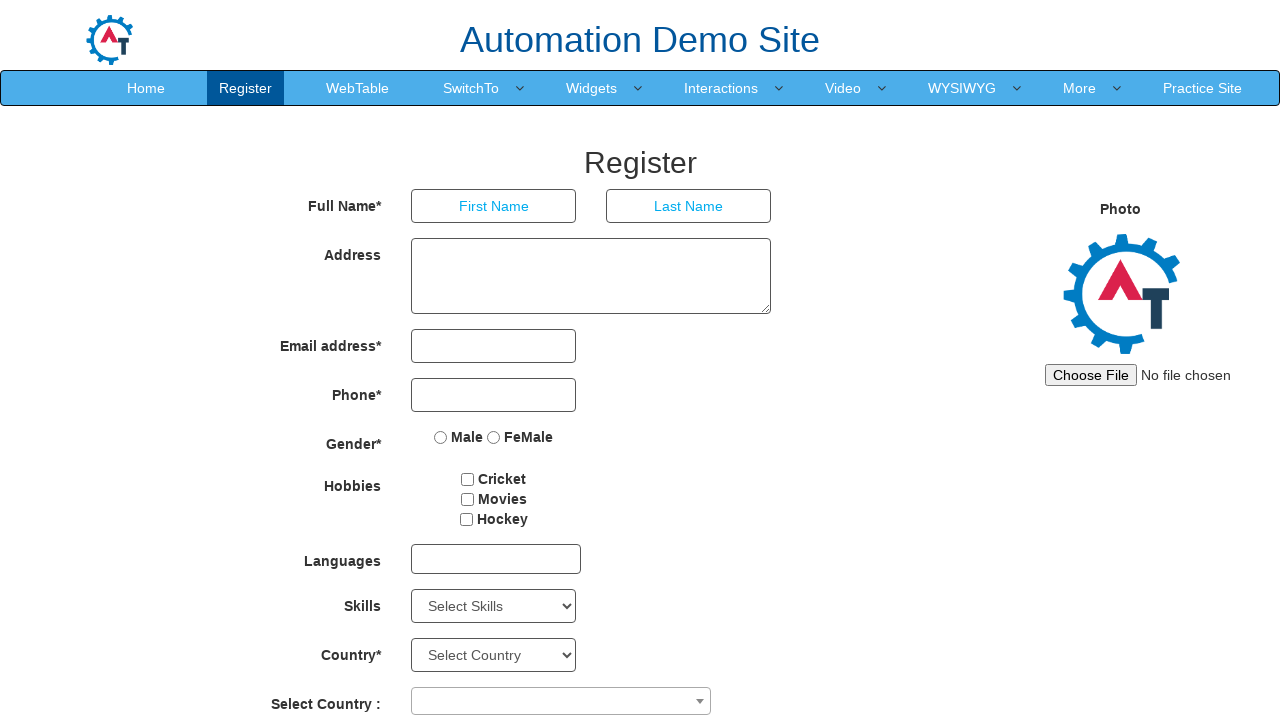

Navigated to registration form page
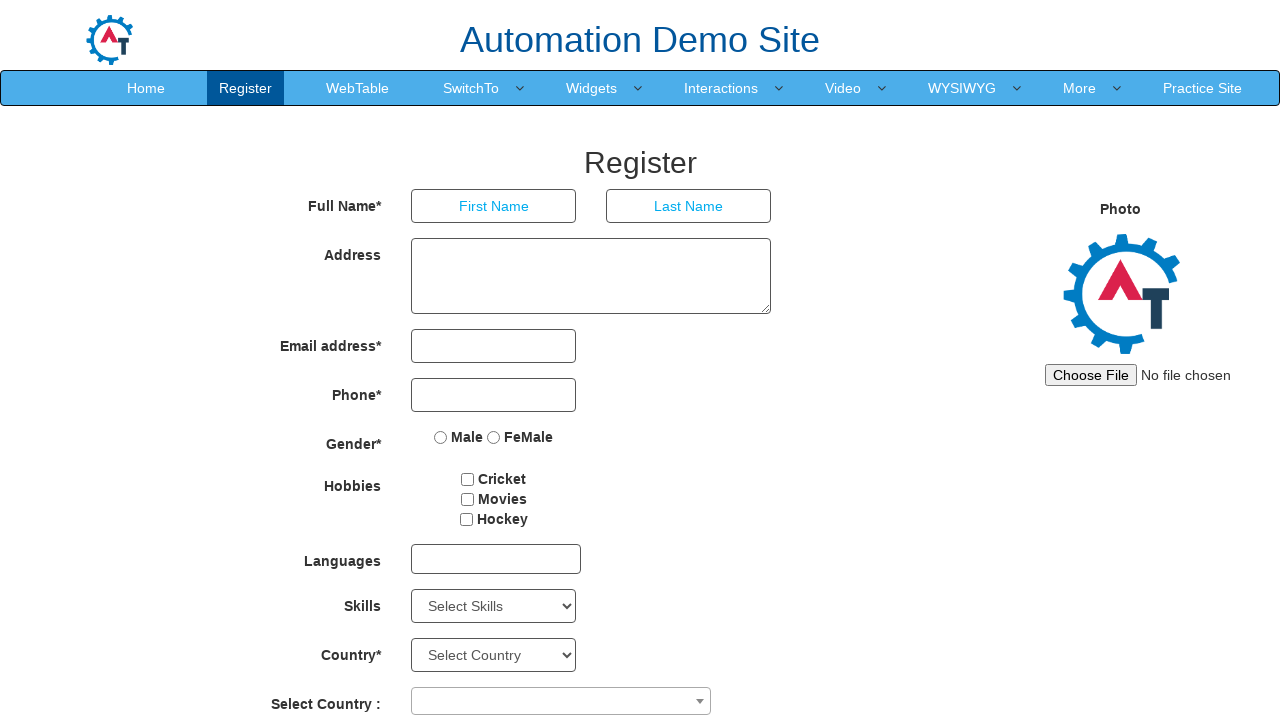

Selected Female radio button for gender at (494, 437) on xpath=//input[@value="FeMale"]
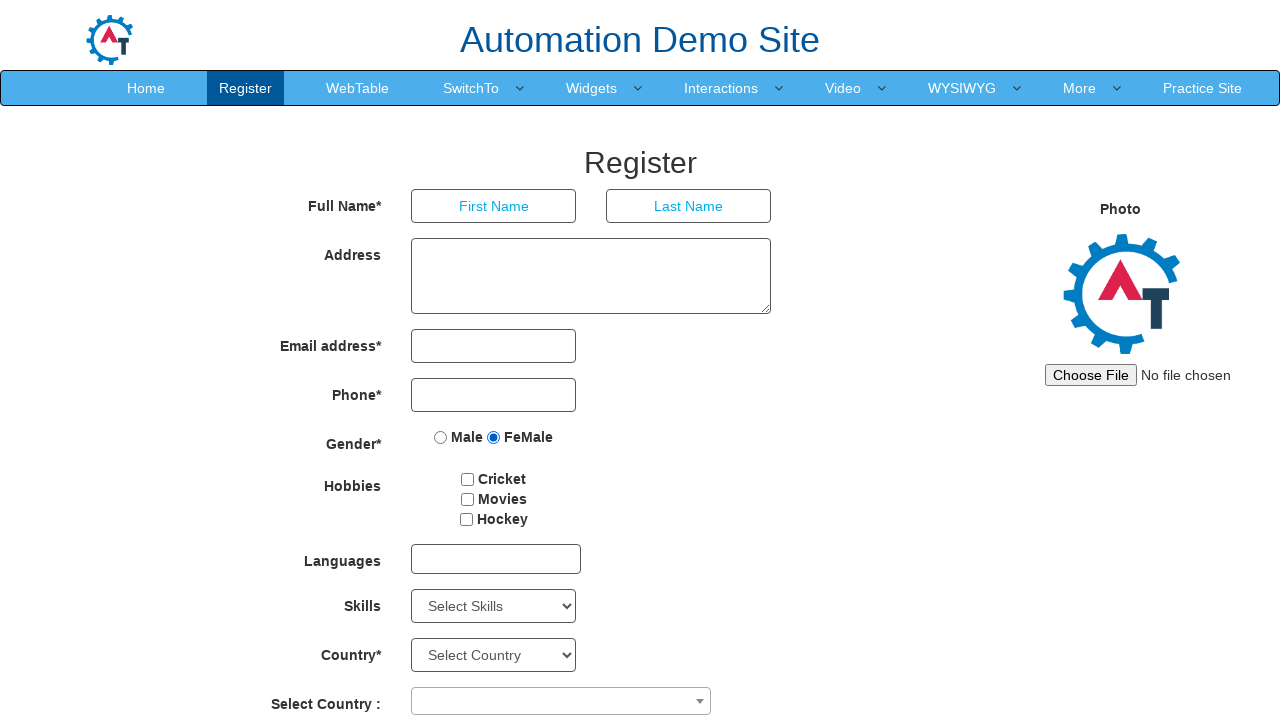

Checked Cricket checkbox in hobbies at (468, 479) on xpath=//input[@value="Cricket"]
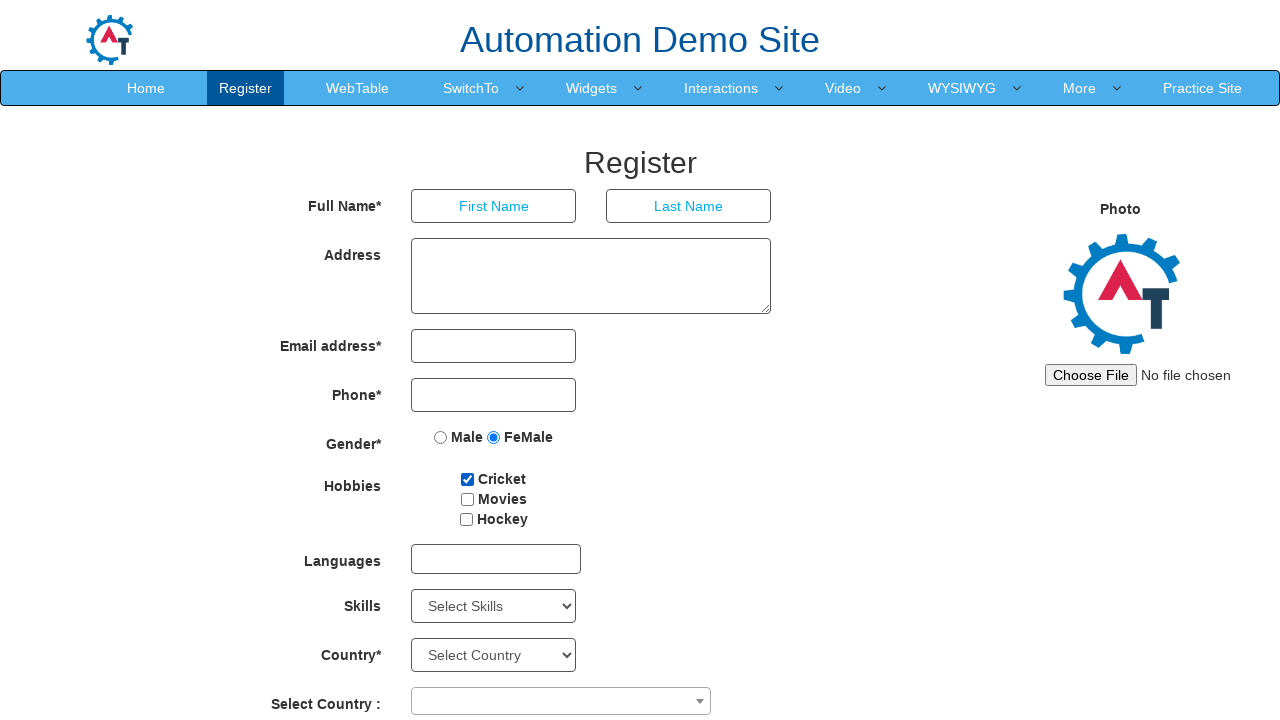

Checked Hockey checkbox in hobbies at (466, 519) on xpath=//input[@value="Hockey"]
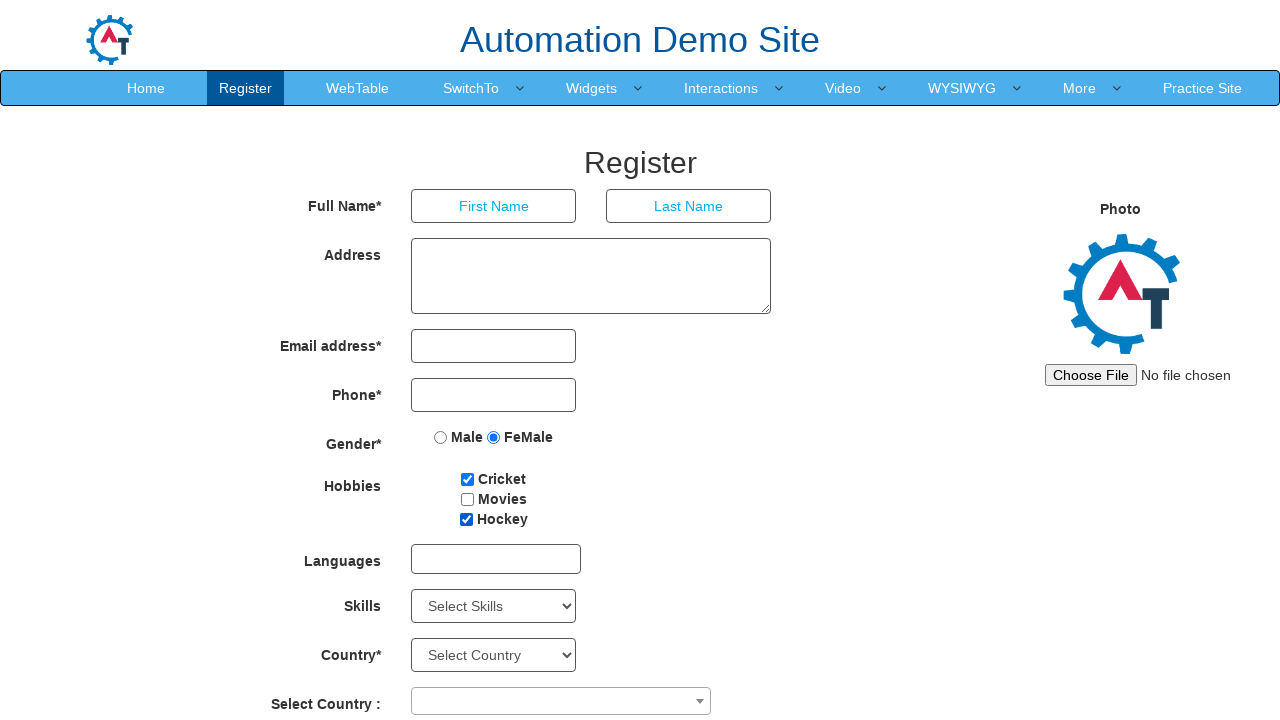

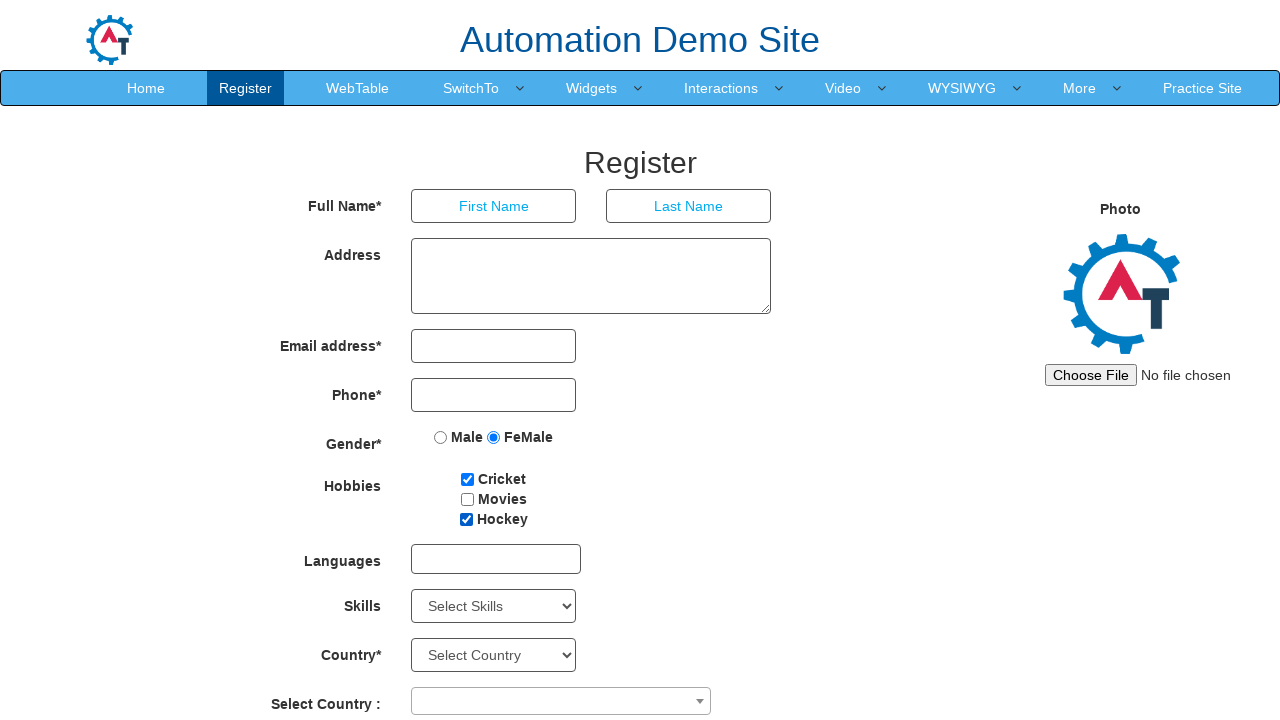